Tests Google Translate functionality by entering text in the input textarea, selecting English as the target language, and verifying that a translation result appears.

Starting URL: https://translate.google.com/

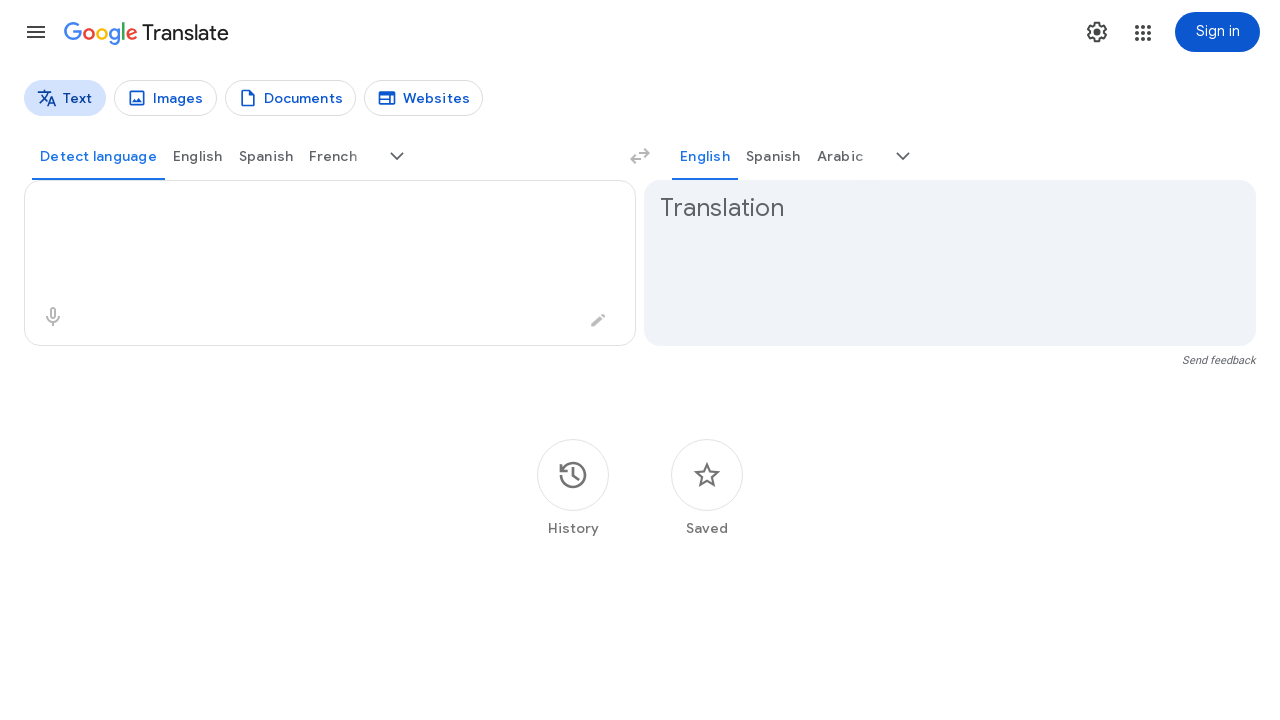

Translation input area loaded
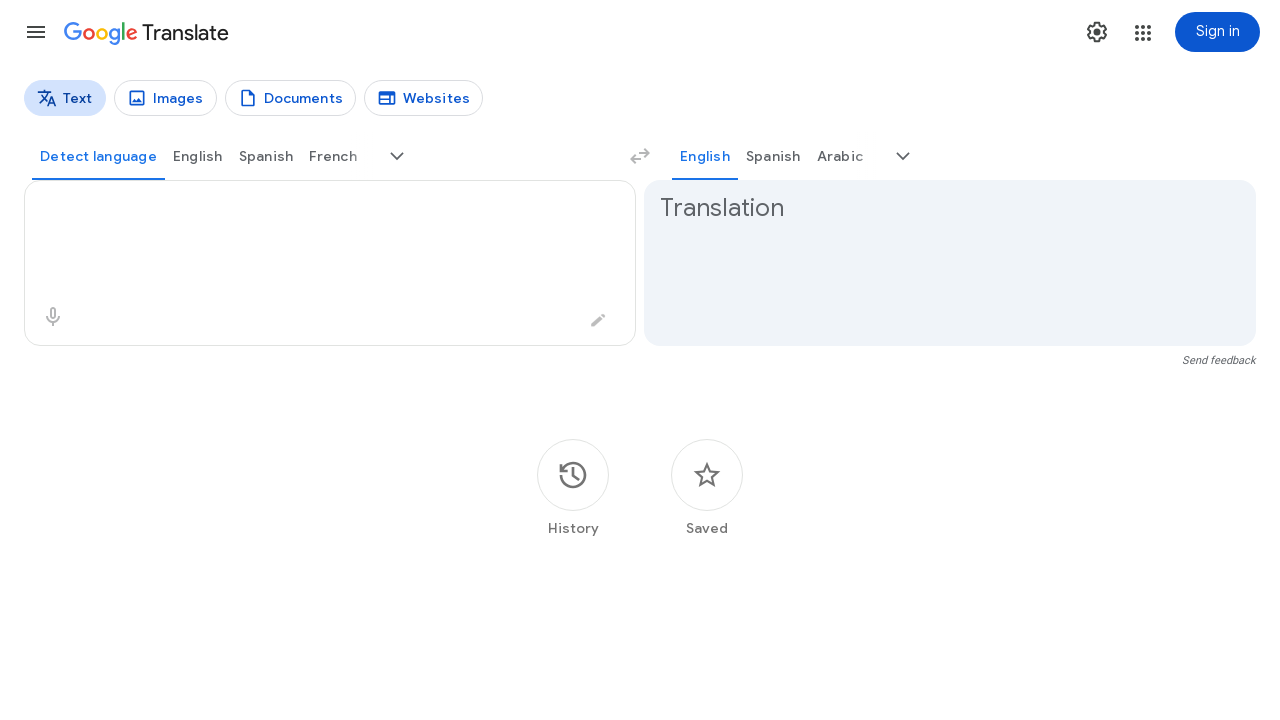

Filled textarea with 'Bonjour le monde' on .QFw9Te textarea
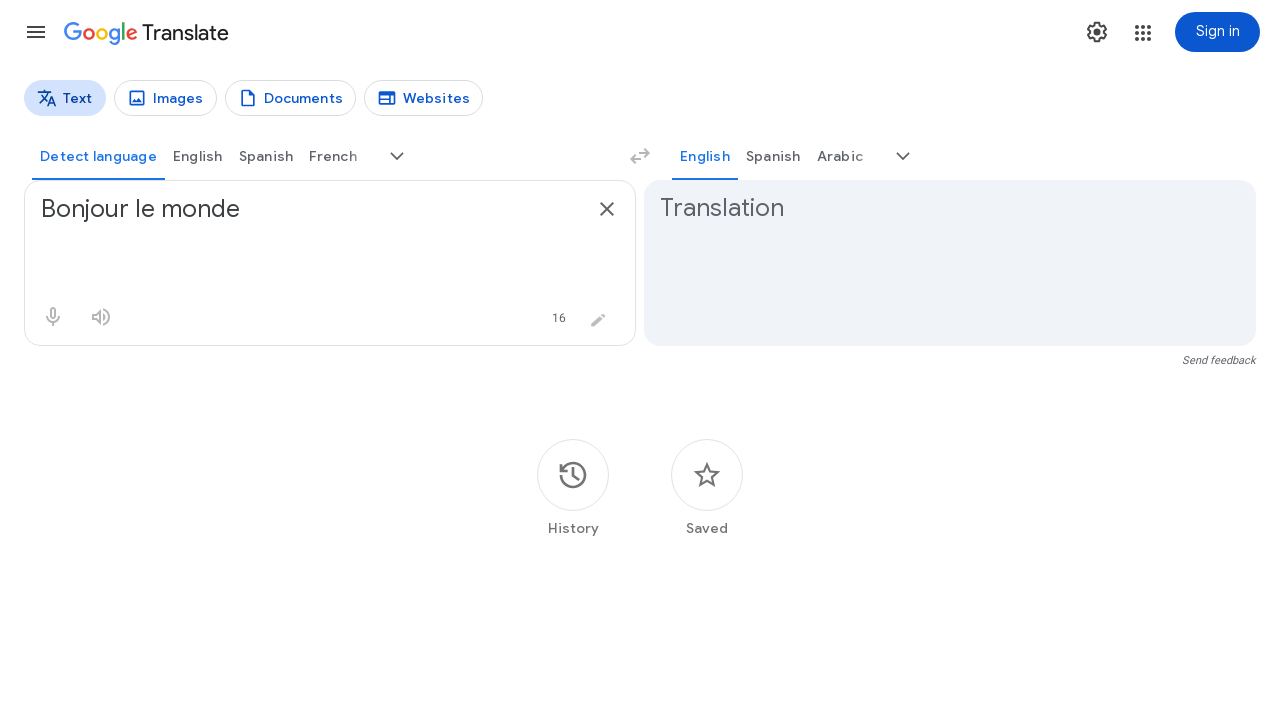

Language selection buttons loaded
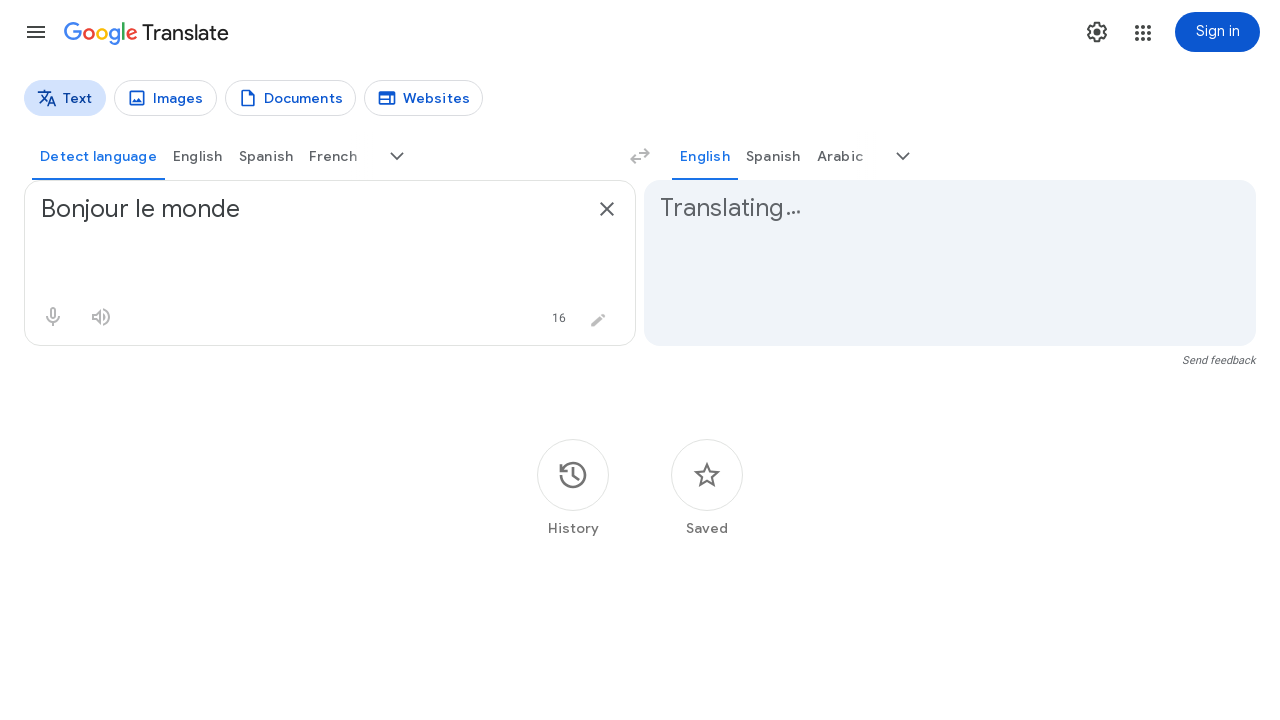

Located target language button section
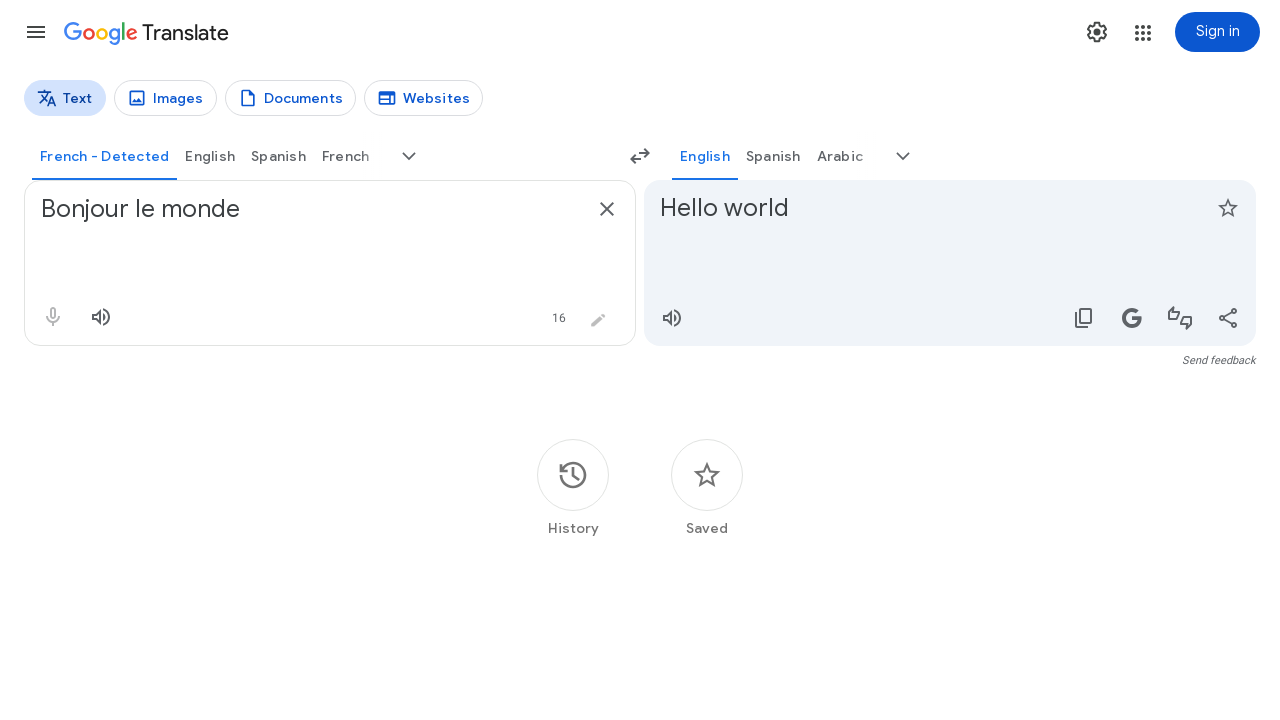

English button found
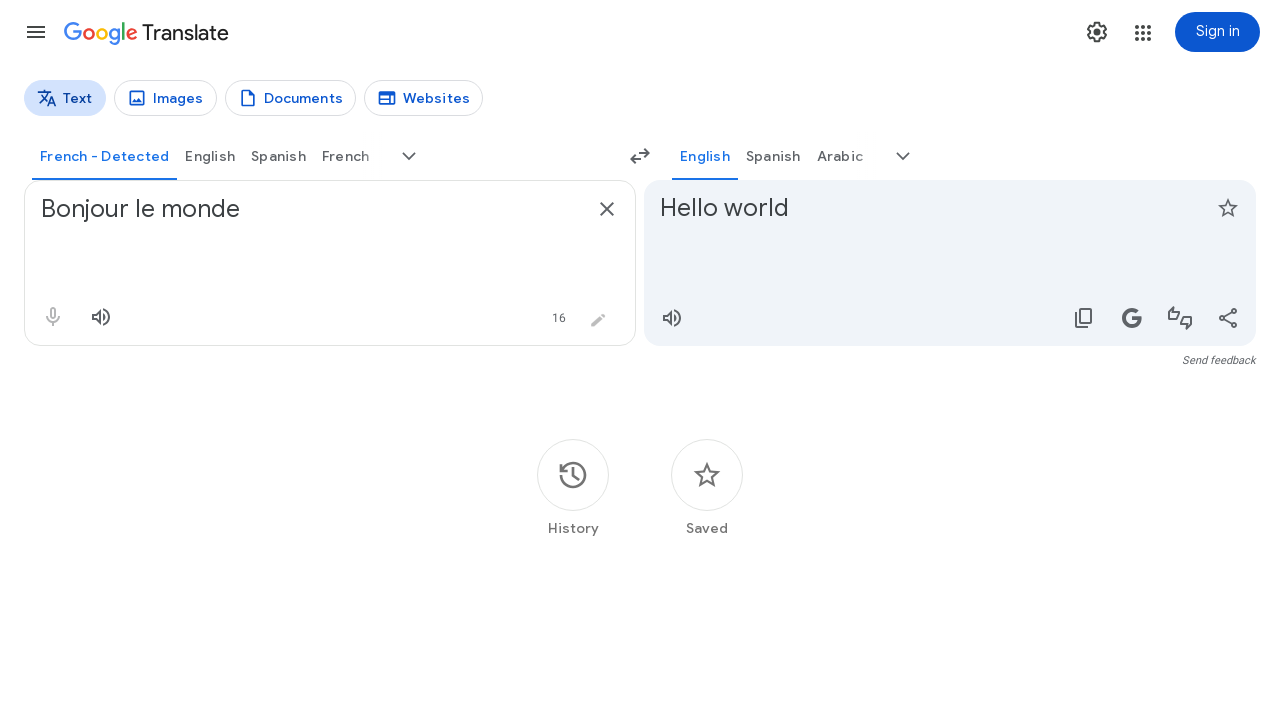

English button already selected
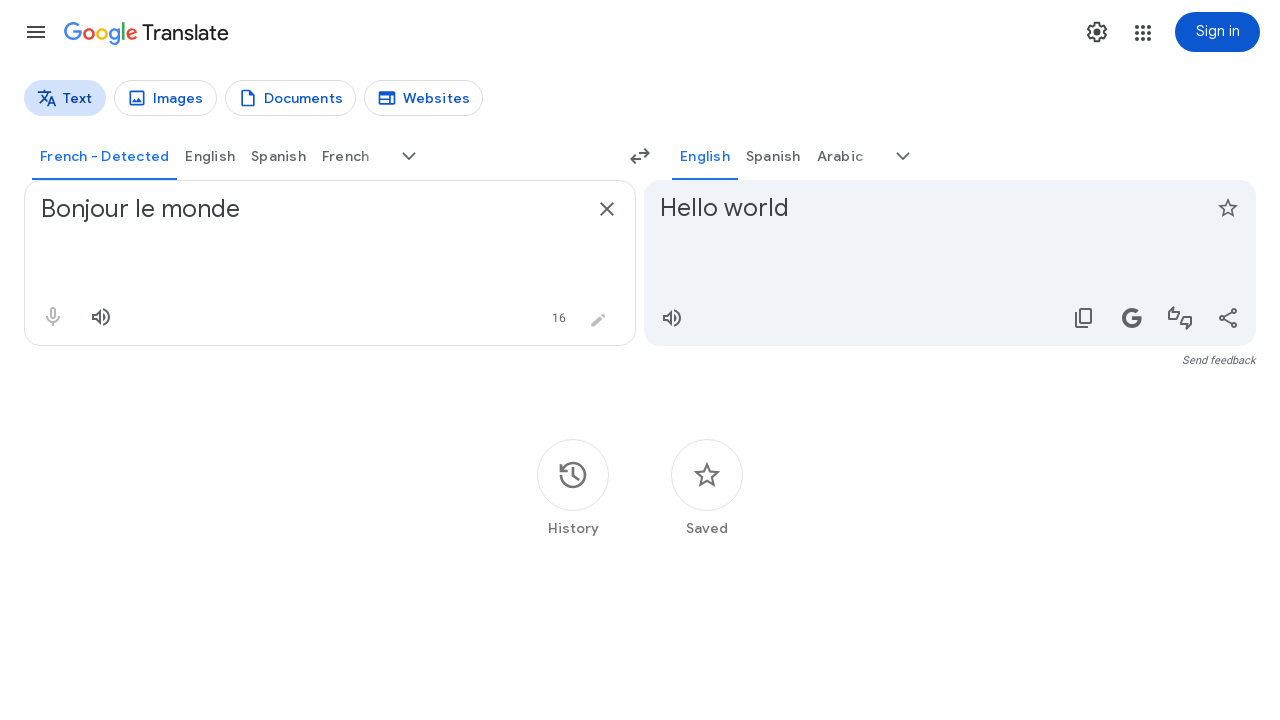

Translation result appeared
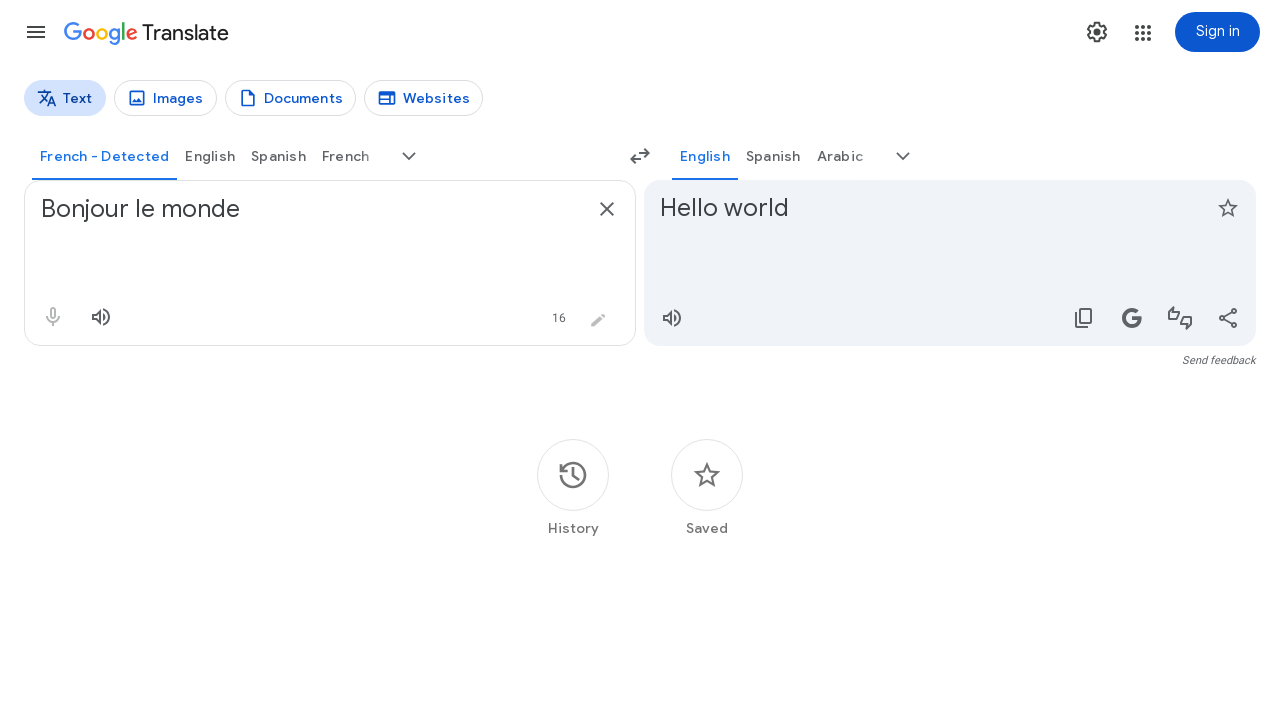

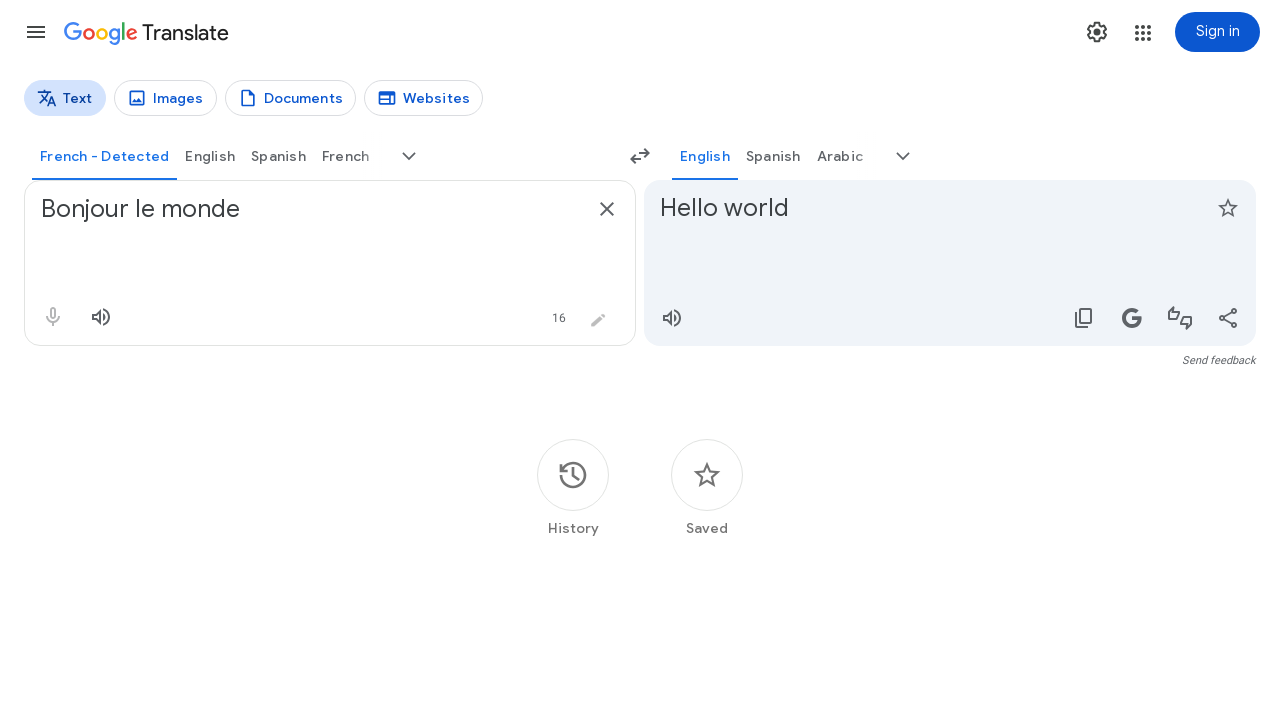